Tests browser window handling by clicking a link that opens a new window, switching between windows to verify content, and closing them in sequence

Starting URL: https://the-internet.herokuapp.com/

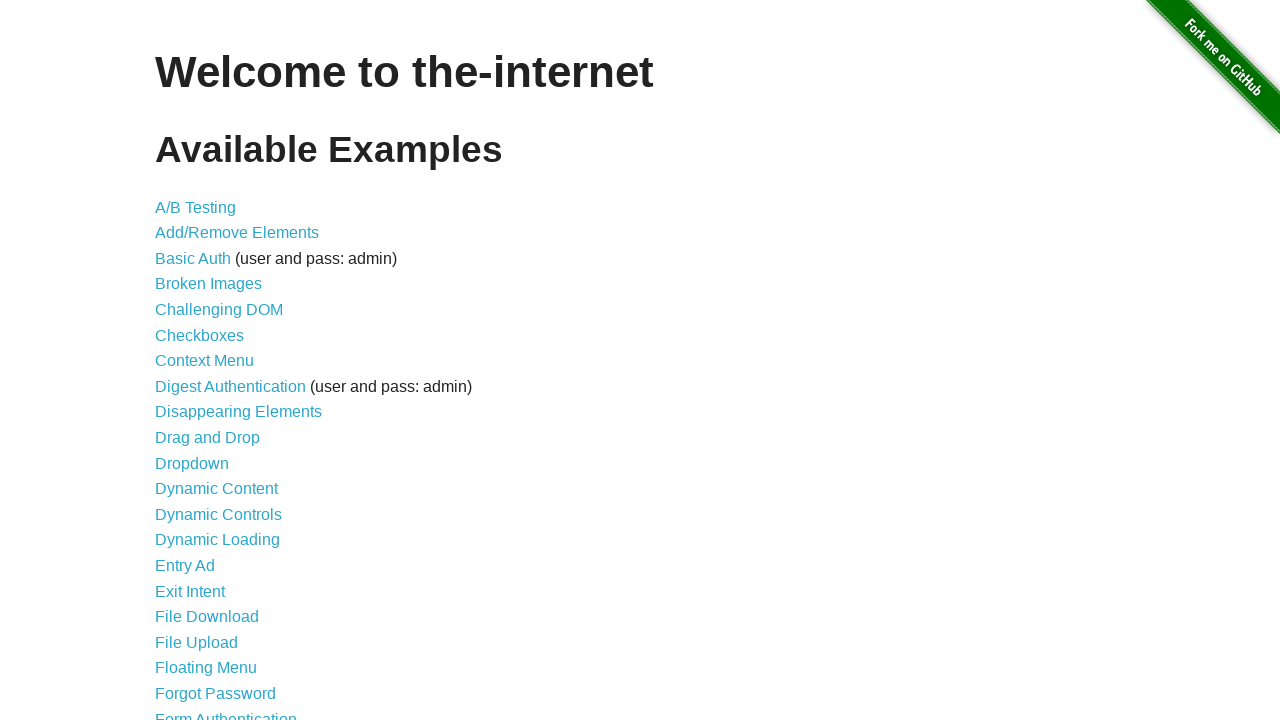

Clicked on 'Multiple Windows' link at (218, 369) on a[href='/windows']
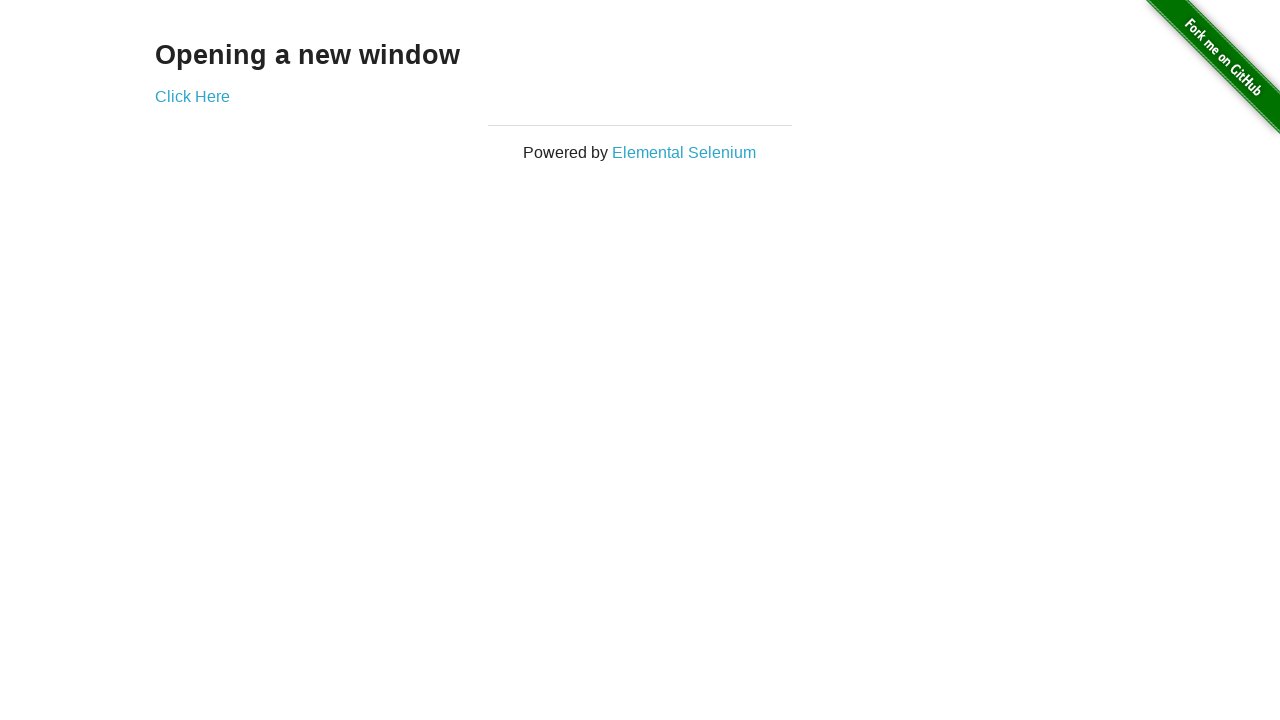

Clicked on 'Click Here' link to open new window at (192, 96) on a[href='/windows/new']
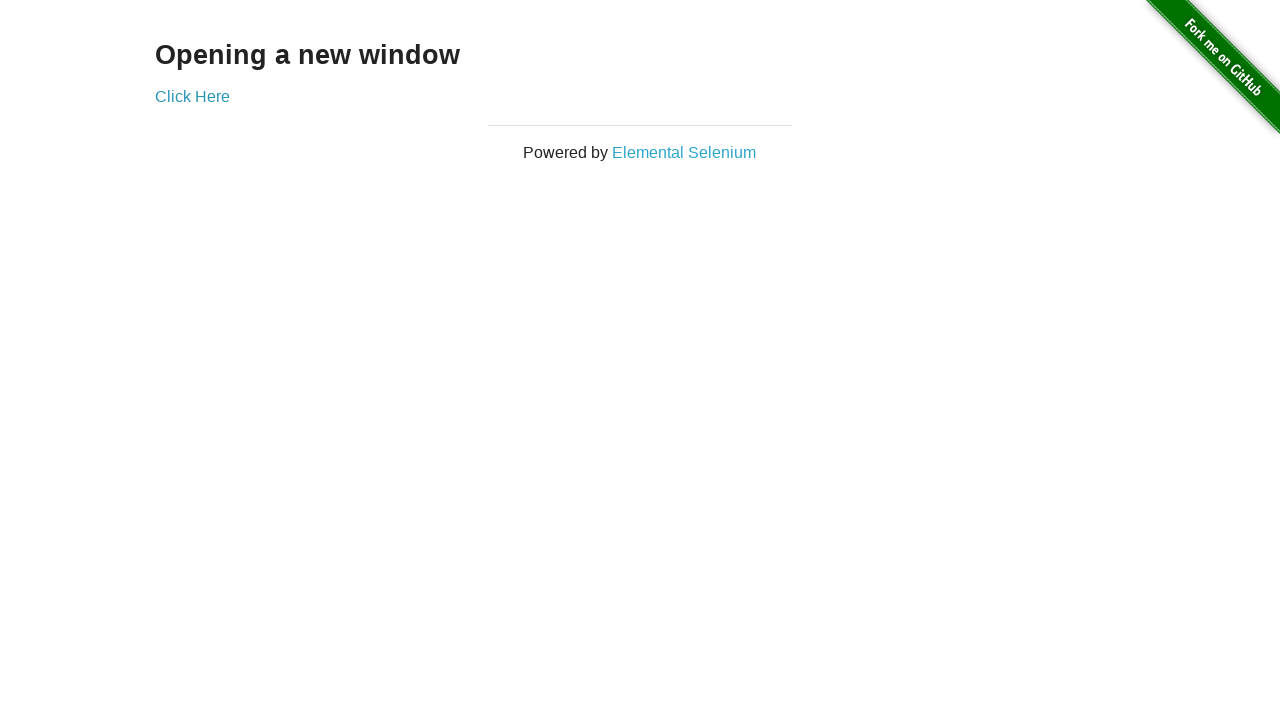

Retrieved new page (child window)
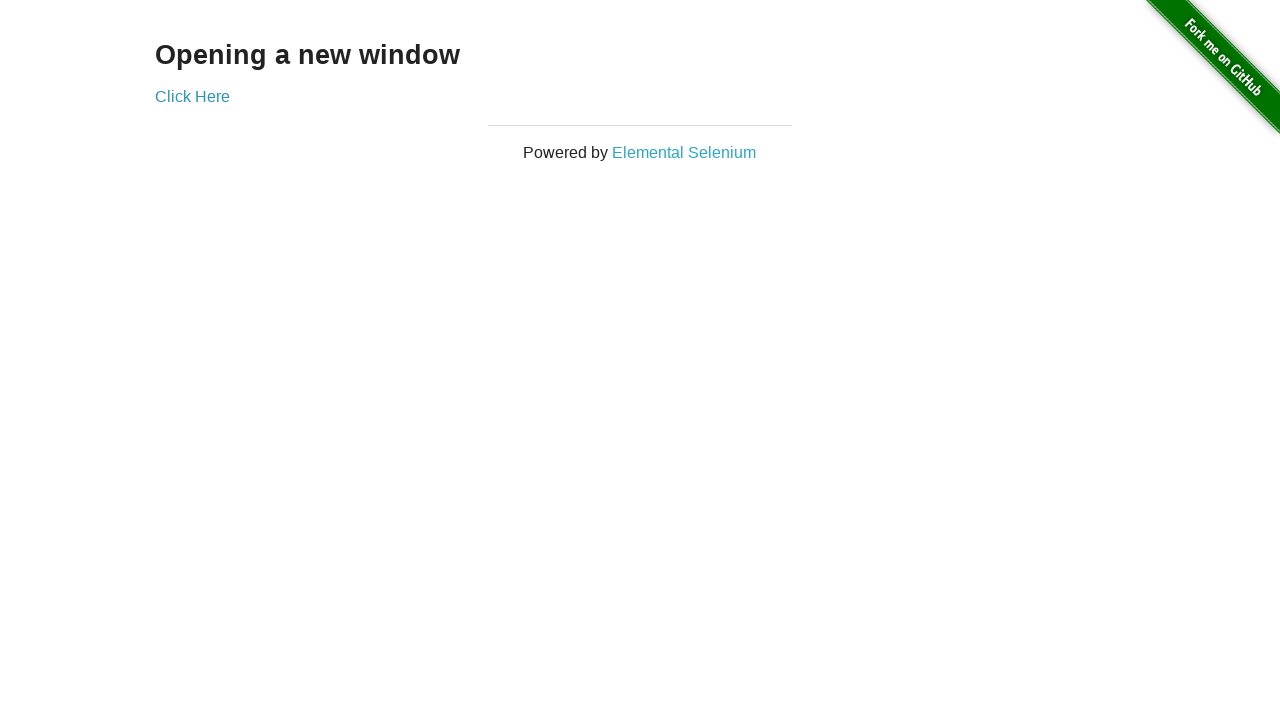

New page loaded and verified content with h3 selector
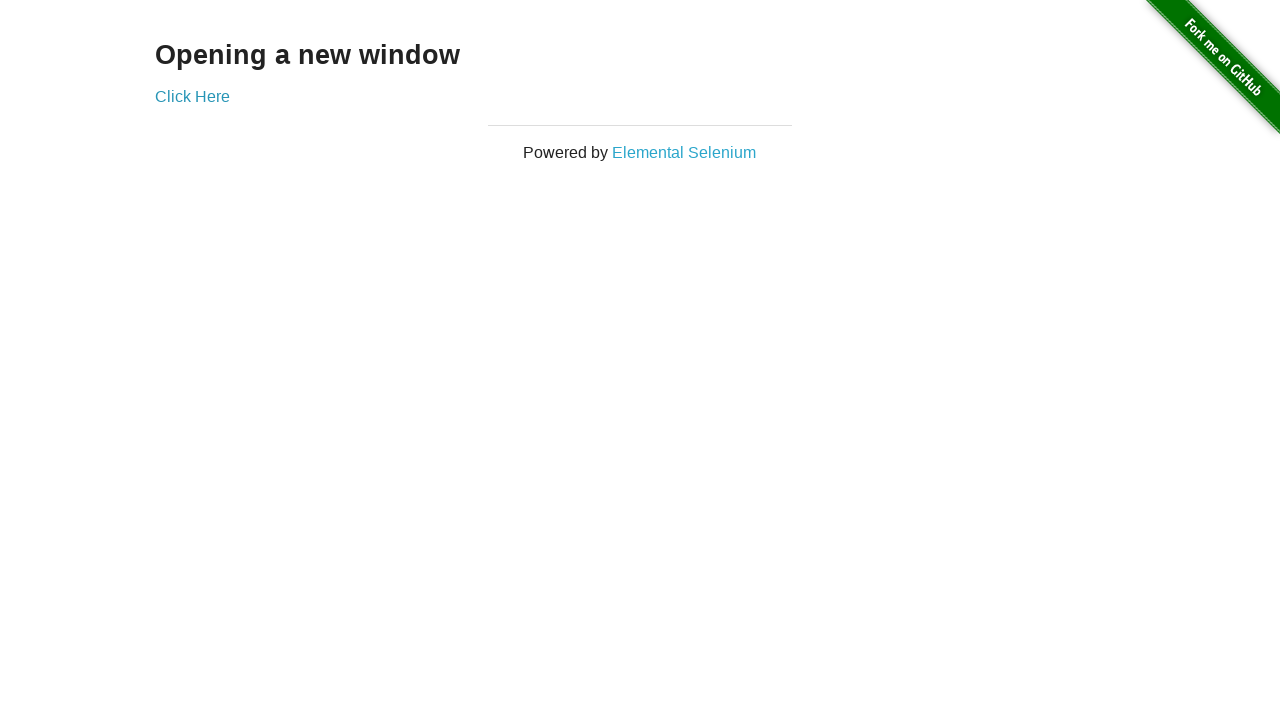

Closed the new window
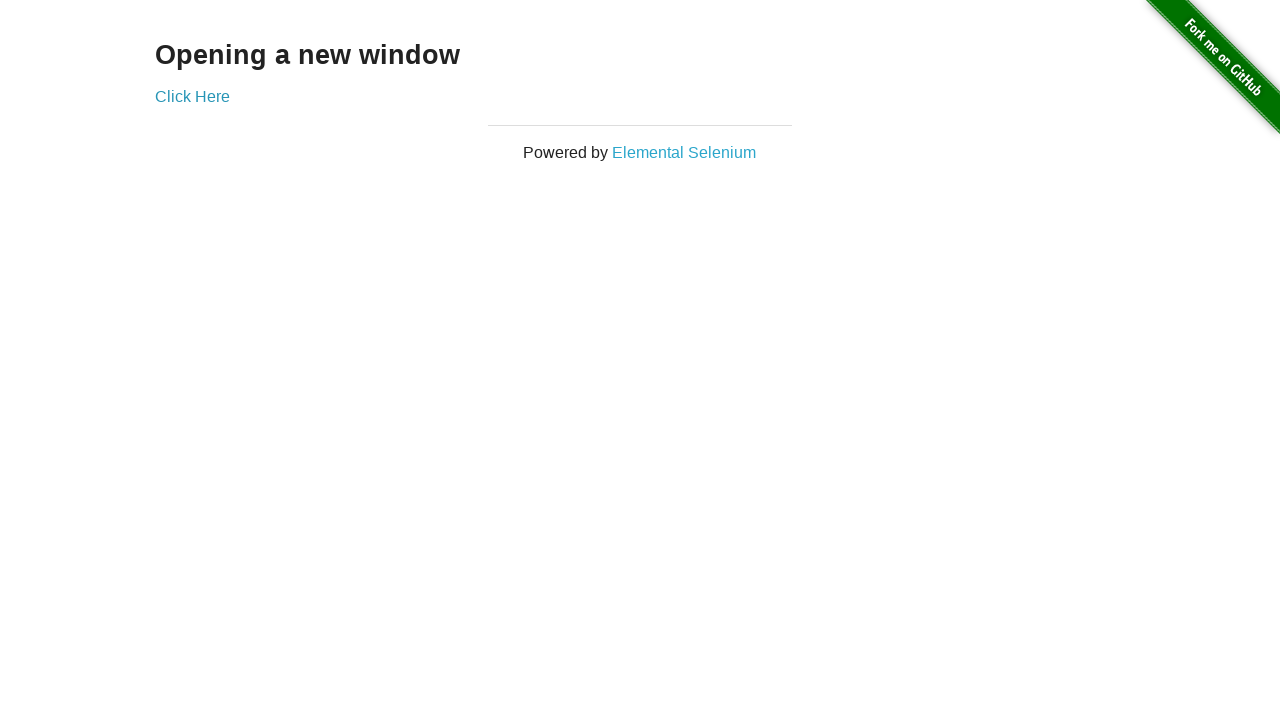

Verified content on original page with h3 selector
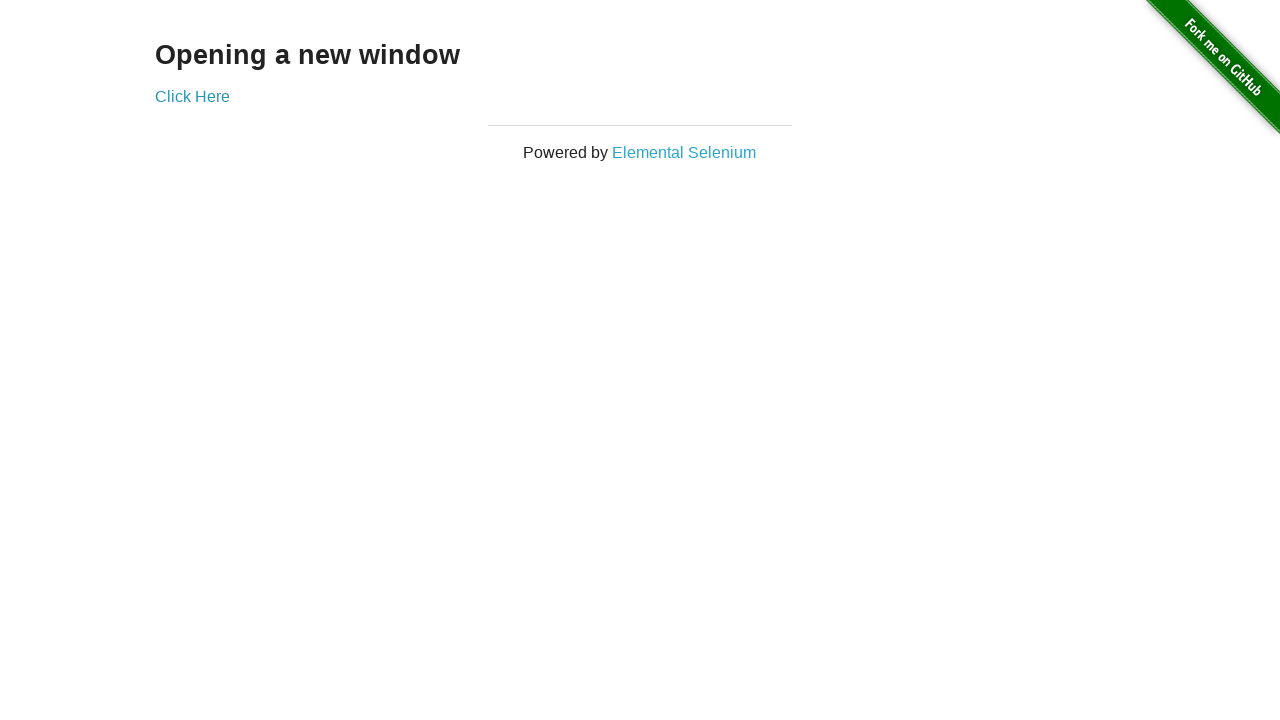

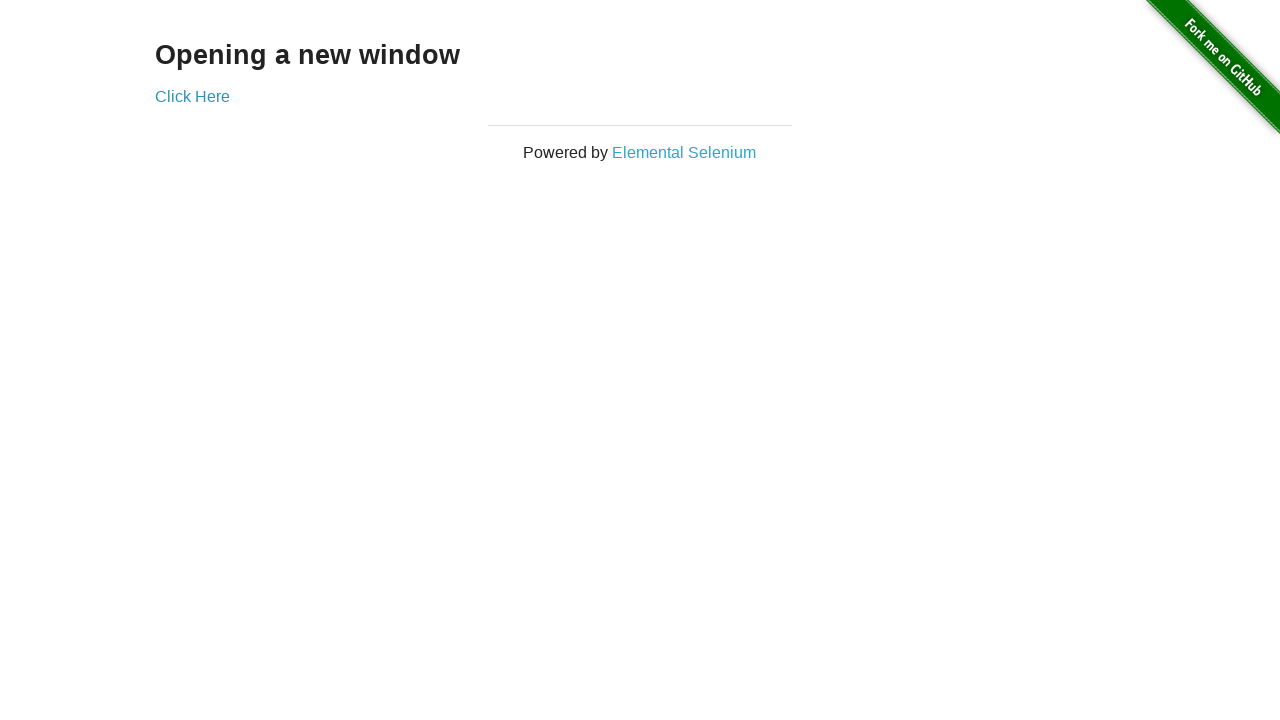